Tests job search functionality by navigating to jobs page, searching for "Banking" jobs, clicking on the first job listing, and clicking the apply button to view application details.

Starting URL: https://alchemy.hguy.co/jobs/

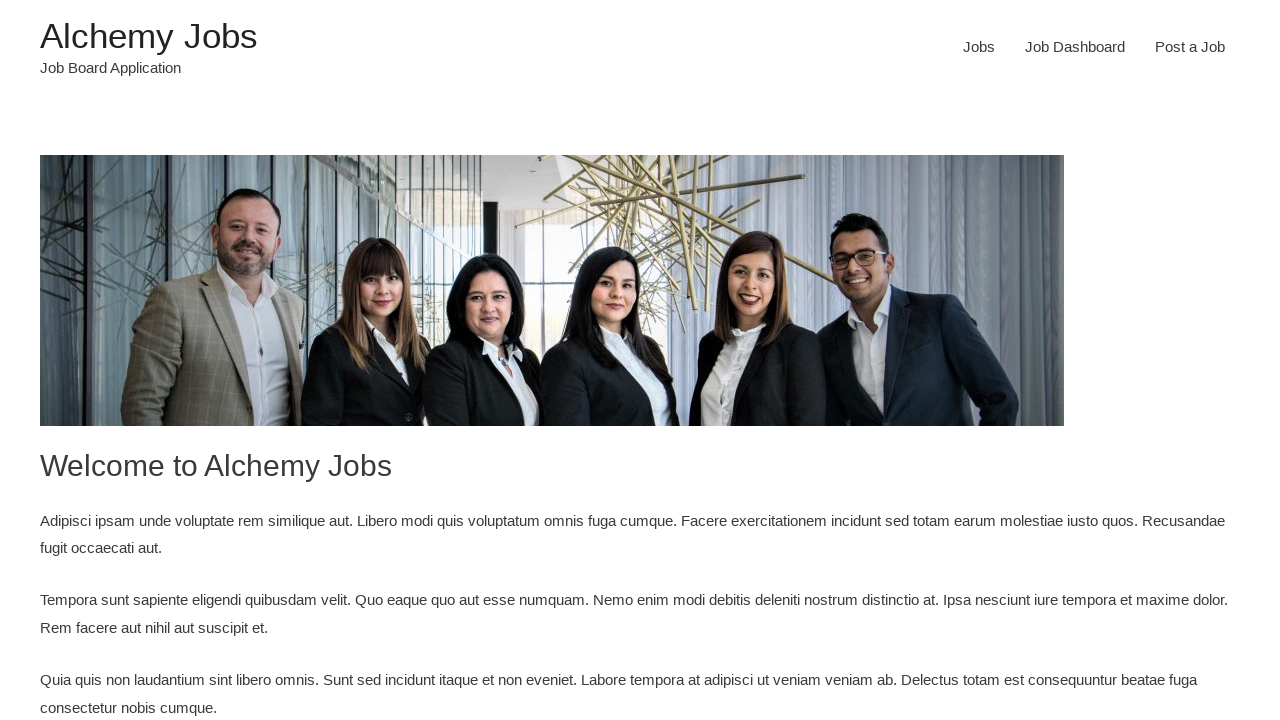

Clicked on jobs link to navigate to jobs page at (979, 47) on a[href*='jobs/jobs']
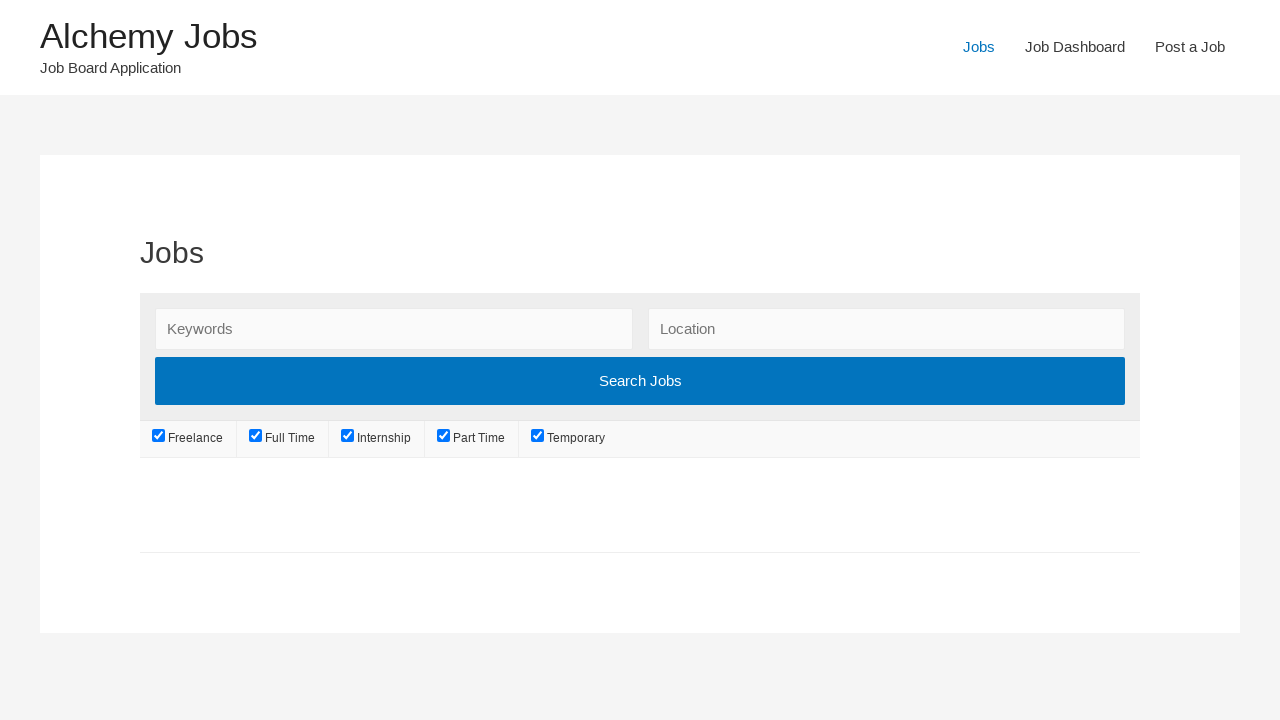

Filled search field with 'Banking' keyword on input#search_keywords
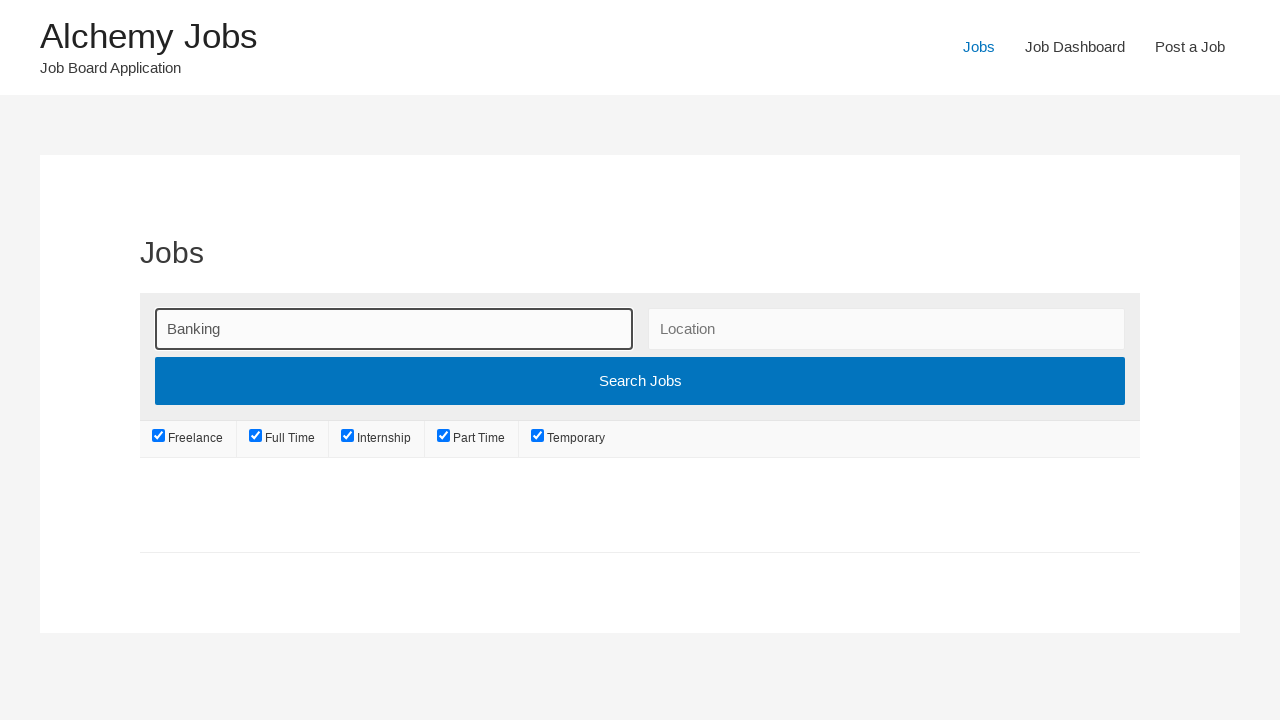

Clicked Search Jobs button to submit search at (640, 381) on input[value='Search Jobs']
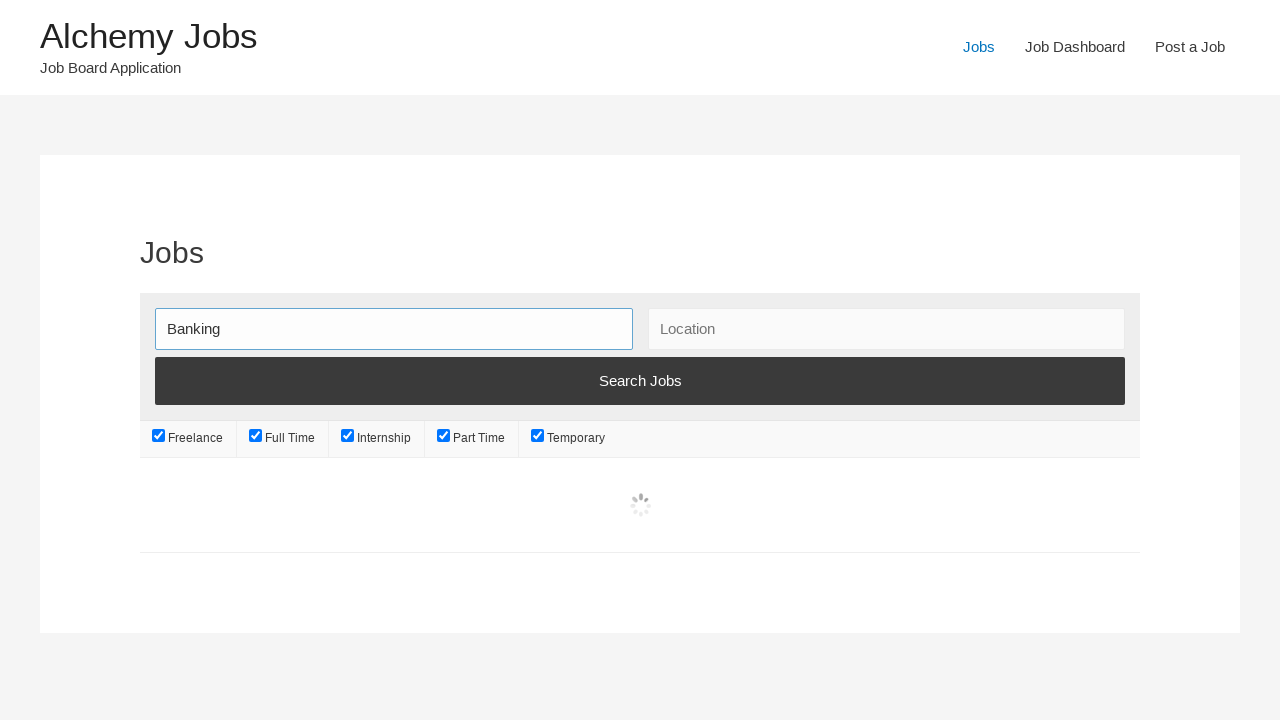

First job listing appeared in search results
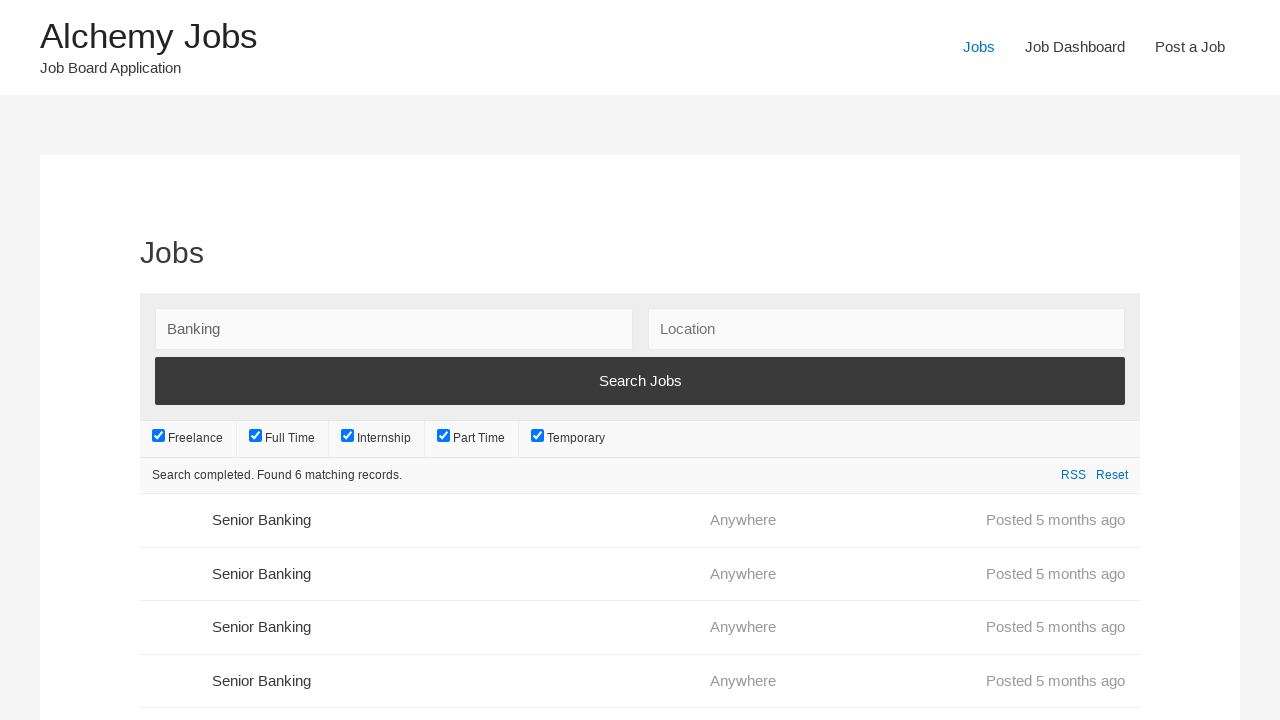

Clicked on first job listing to view job details at (454, 520) on (//ul[contains(@class,'listings')]//li//div//h3)[1]
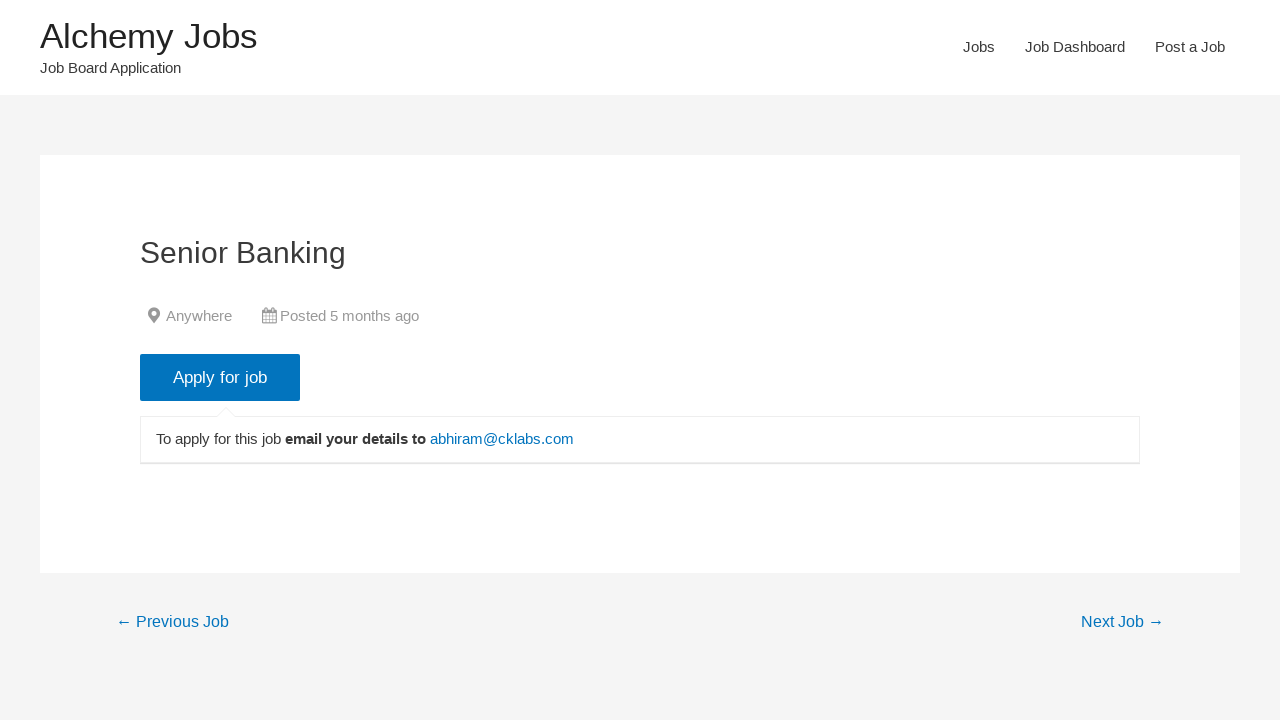

Apply for Job button loaded
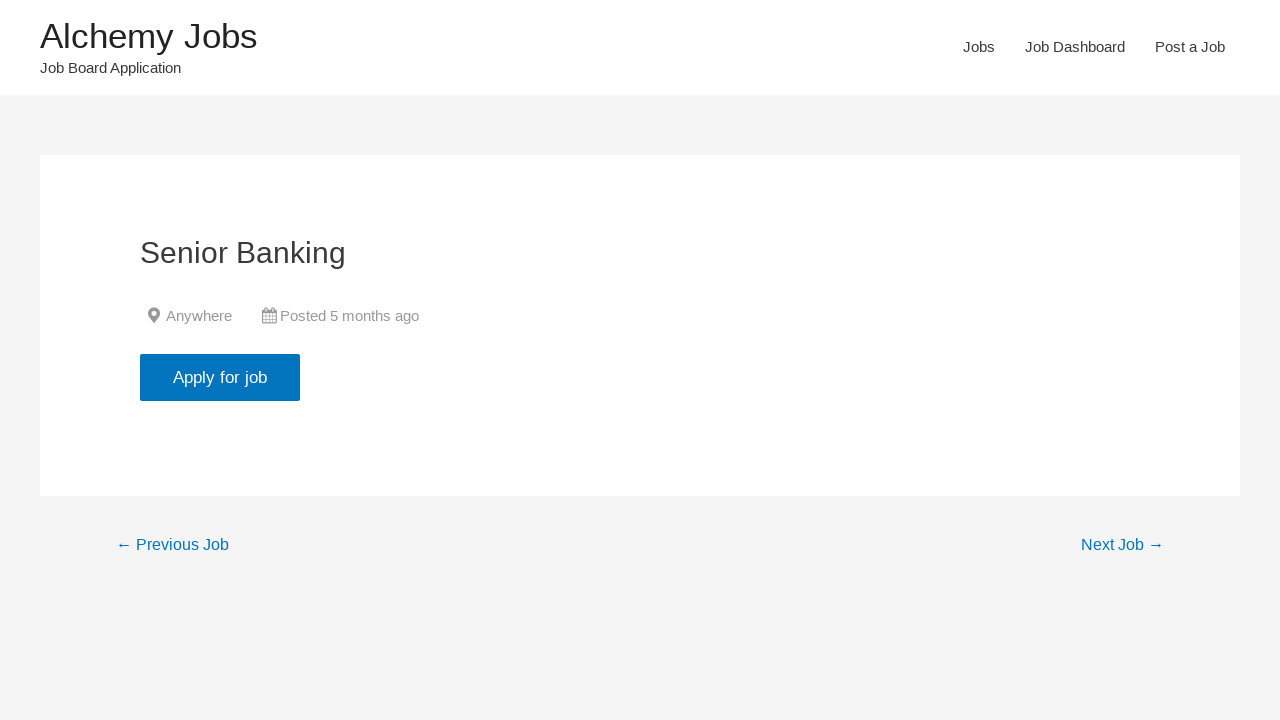

Clicked Apply for Job button to view application details at (220, 377) on input[class*='application']
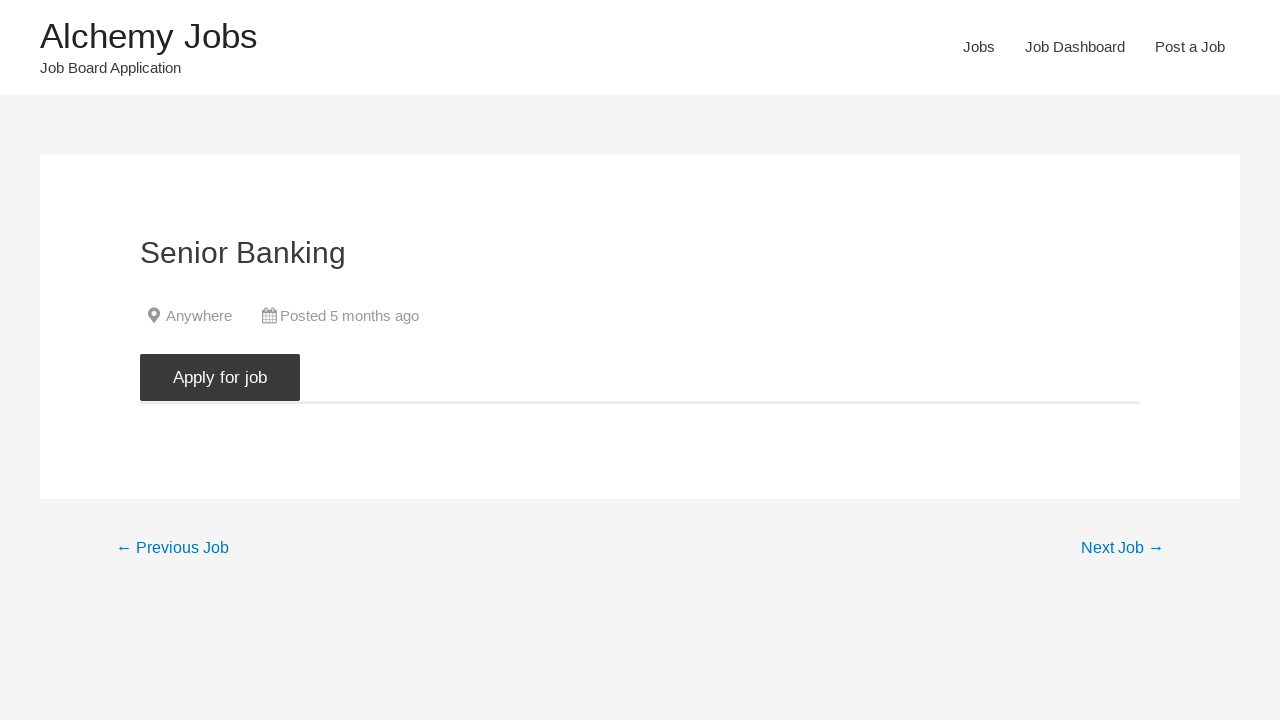

Job application details loaded with email link visible
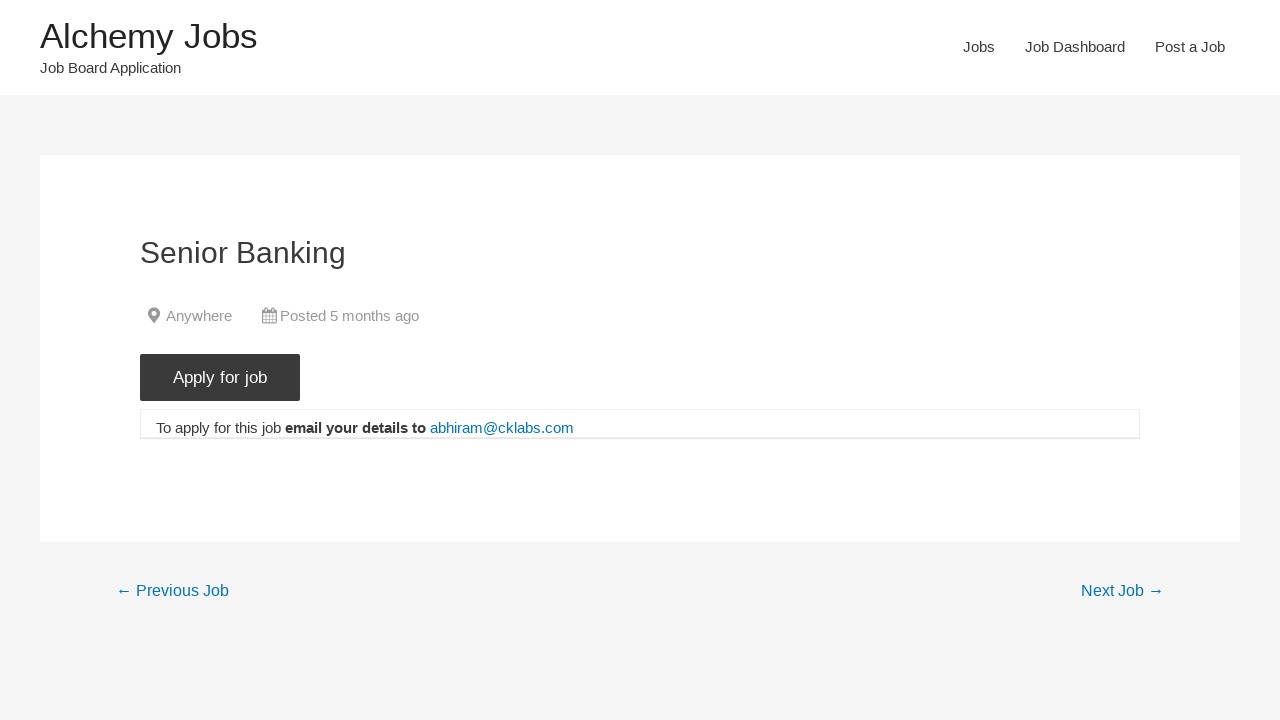

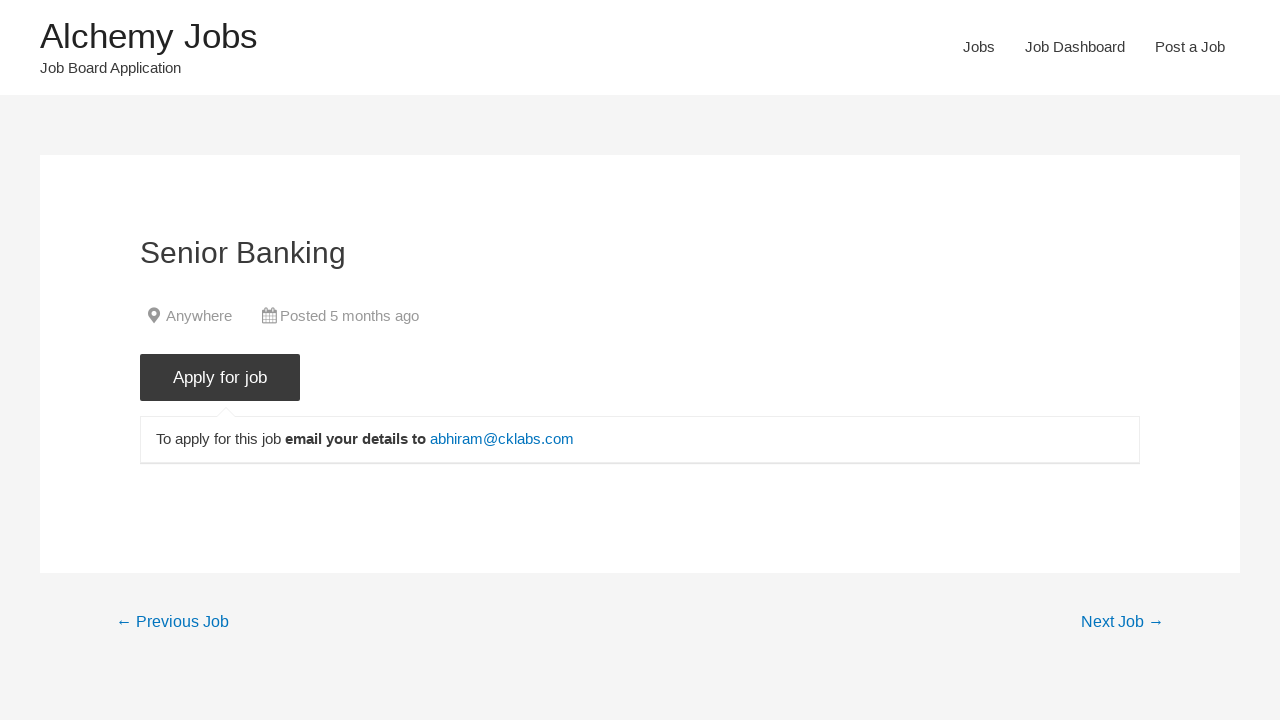